Performs a double-click on a button and validates the success message is displayed.

Starting URL: https://demoqa.com/buttons

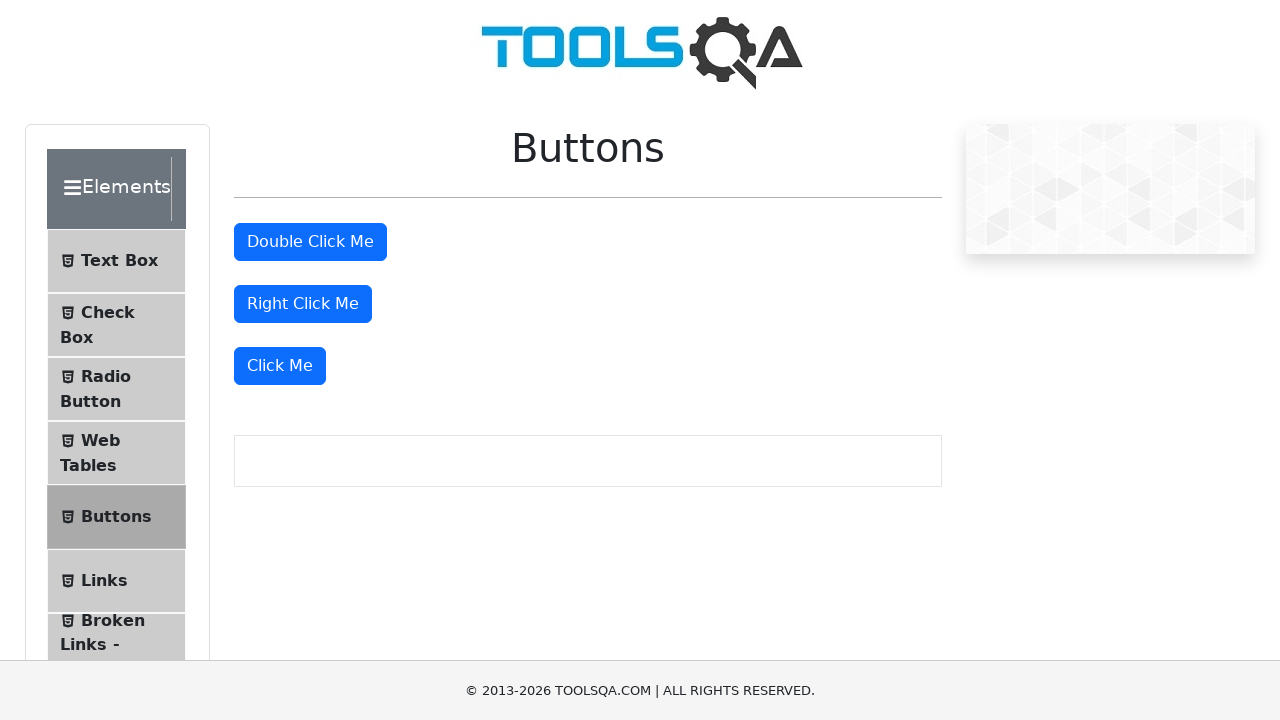

Double-clicked the double-click button at (310, 242) on #doubleClickBtn
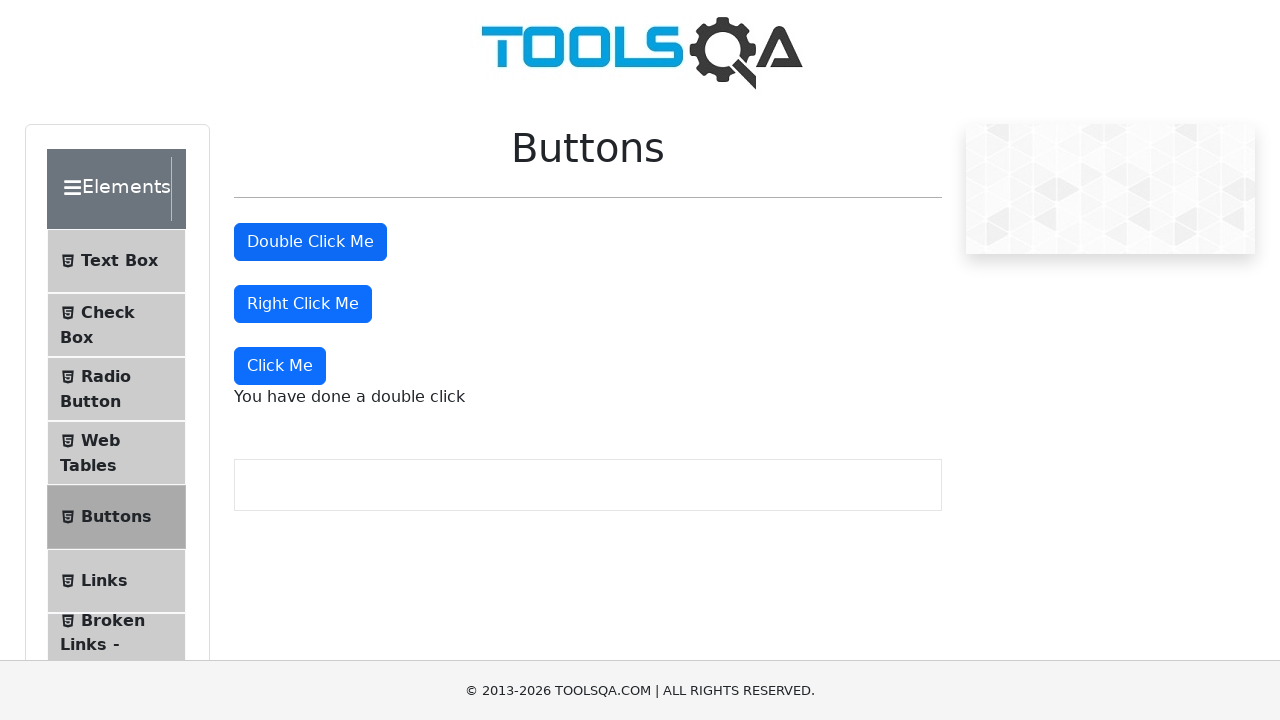

Validated success message 'You have done a double click' is displayed
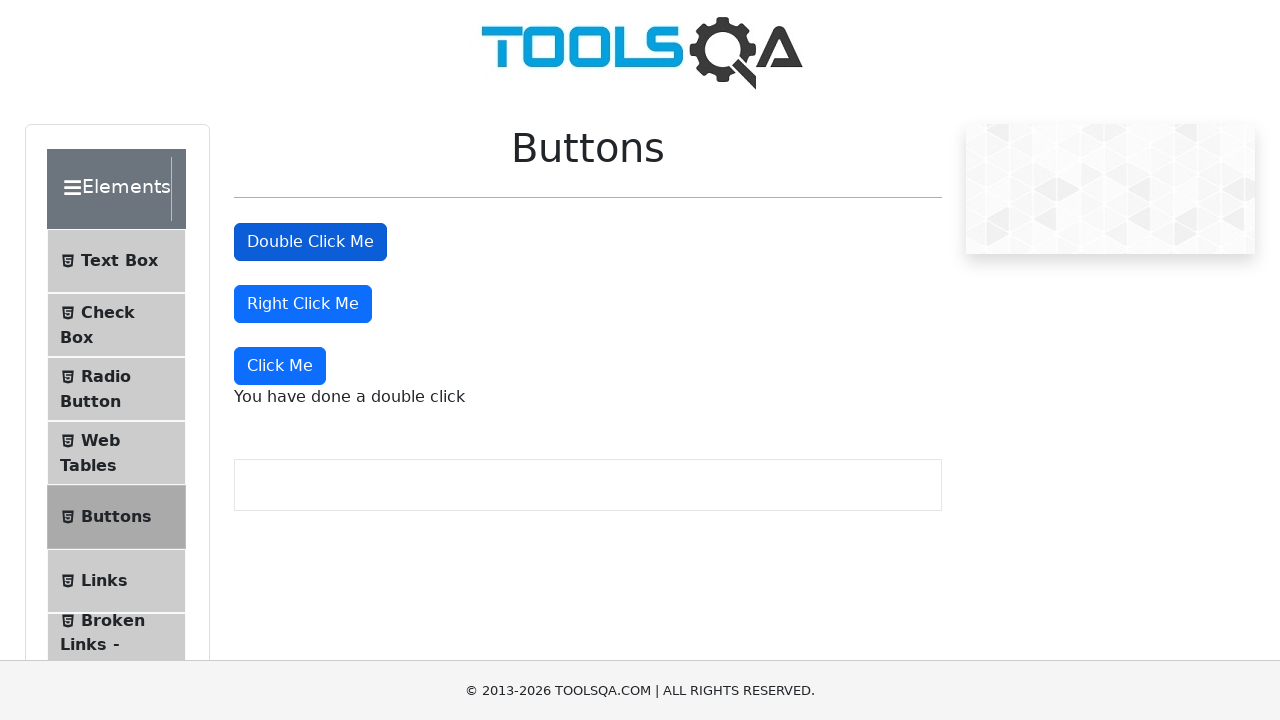

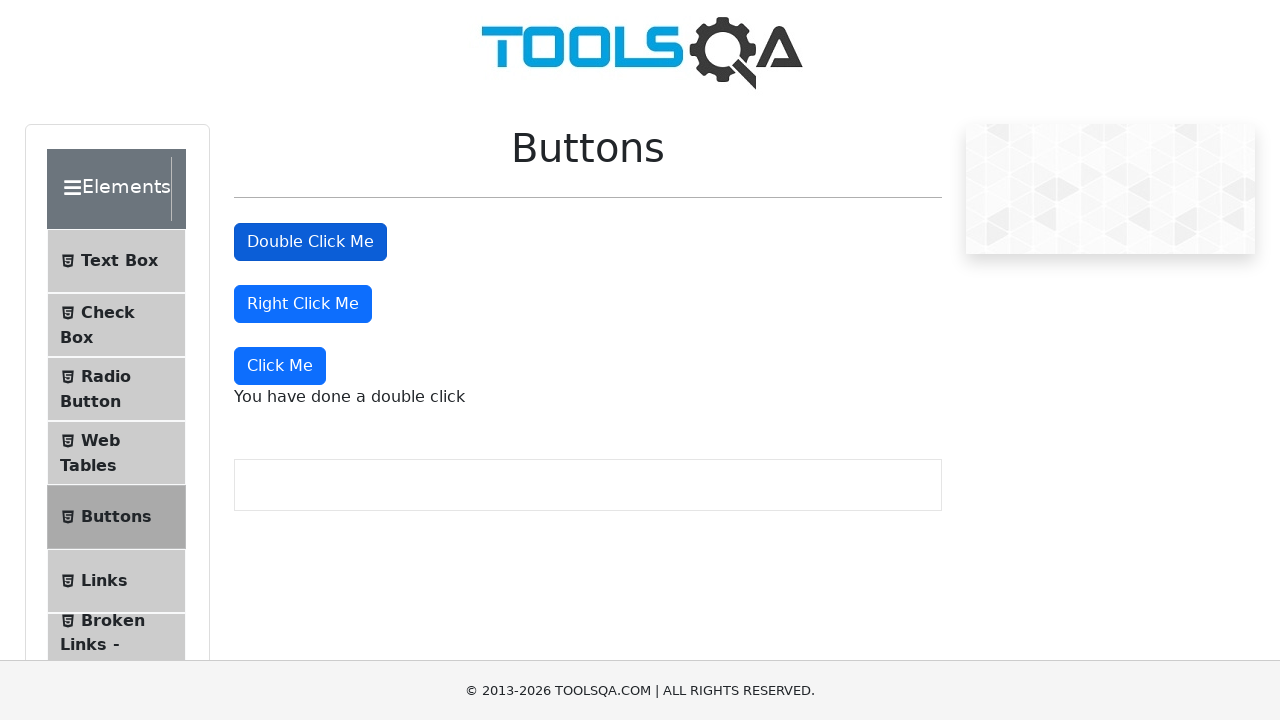